Tests prompt alert by clicking prompt button and entering text

Starting URL: https://demoqa.com/alerts

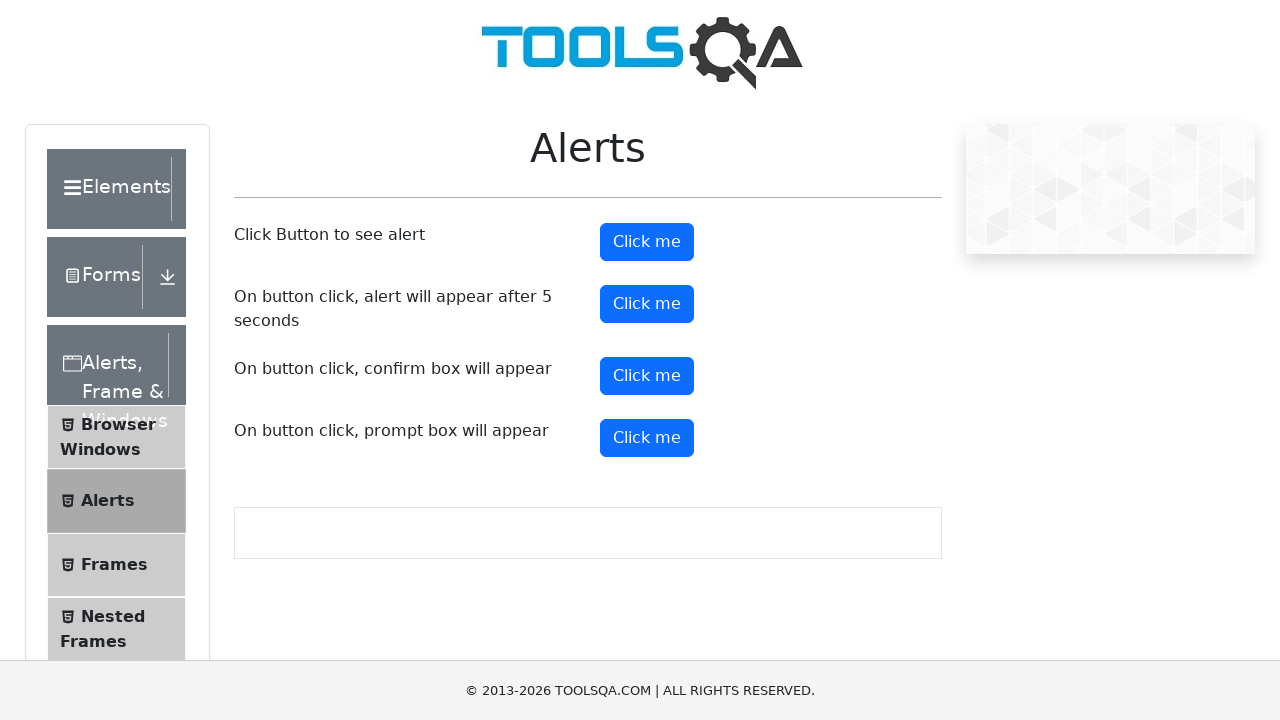

Scrolled to bottom of page
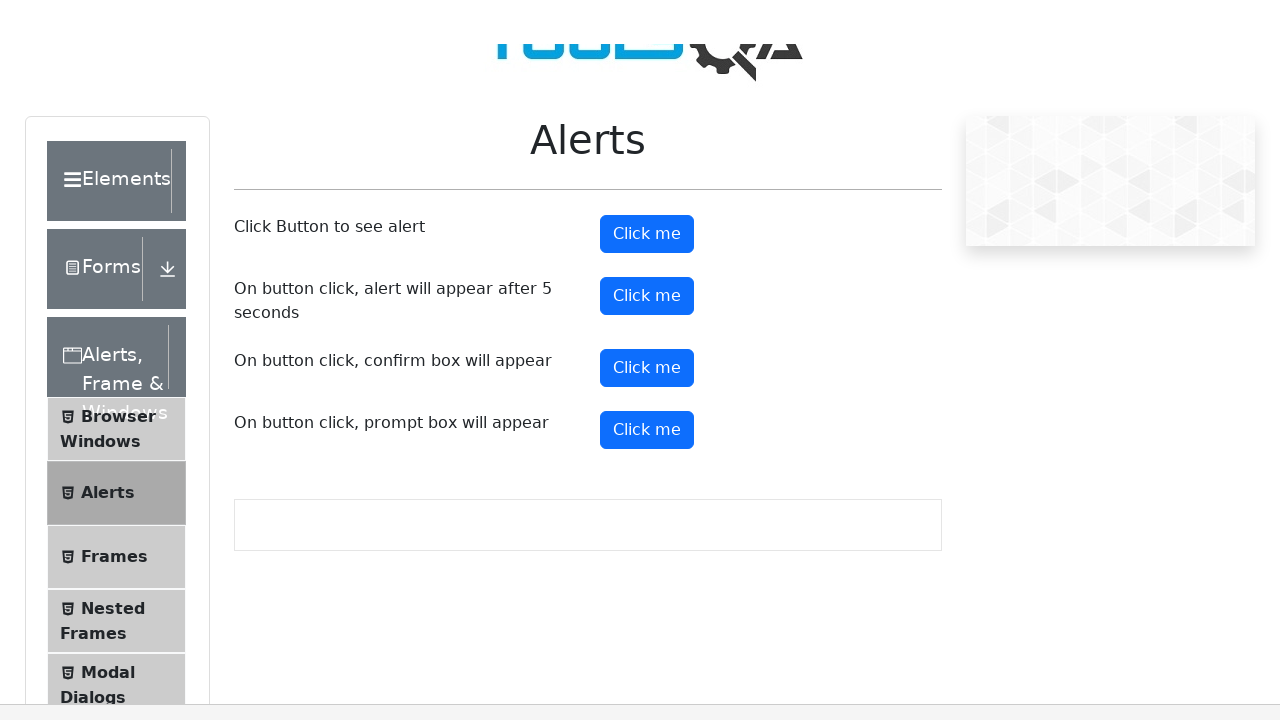

Set up dialog handler to accept prompt with text 'Neo'
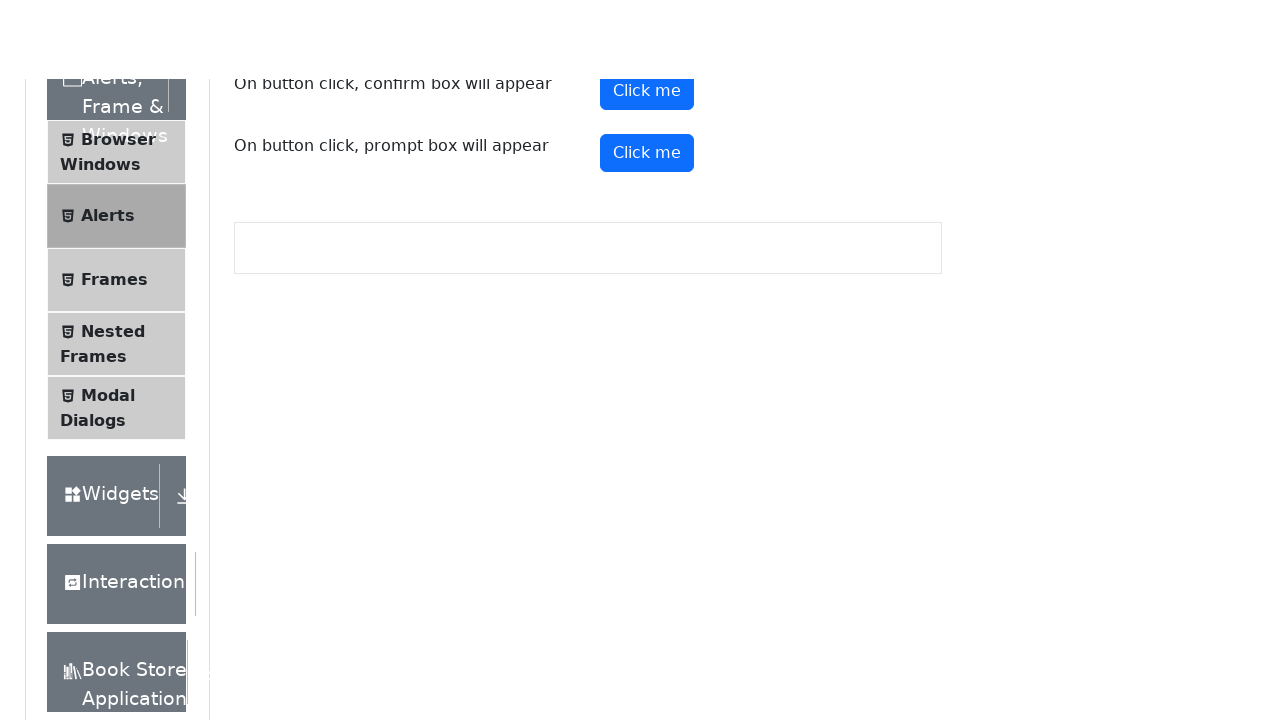

Clicked prompt button to trigger alert at (647, 44) on #promtButton
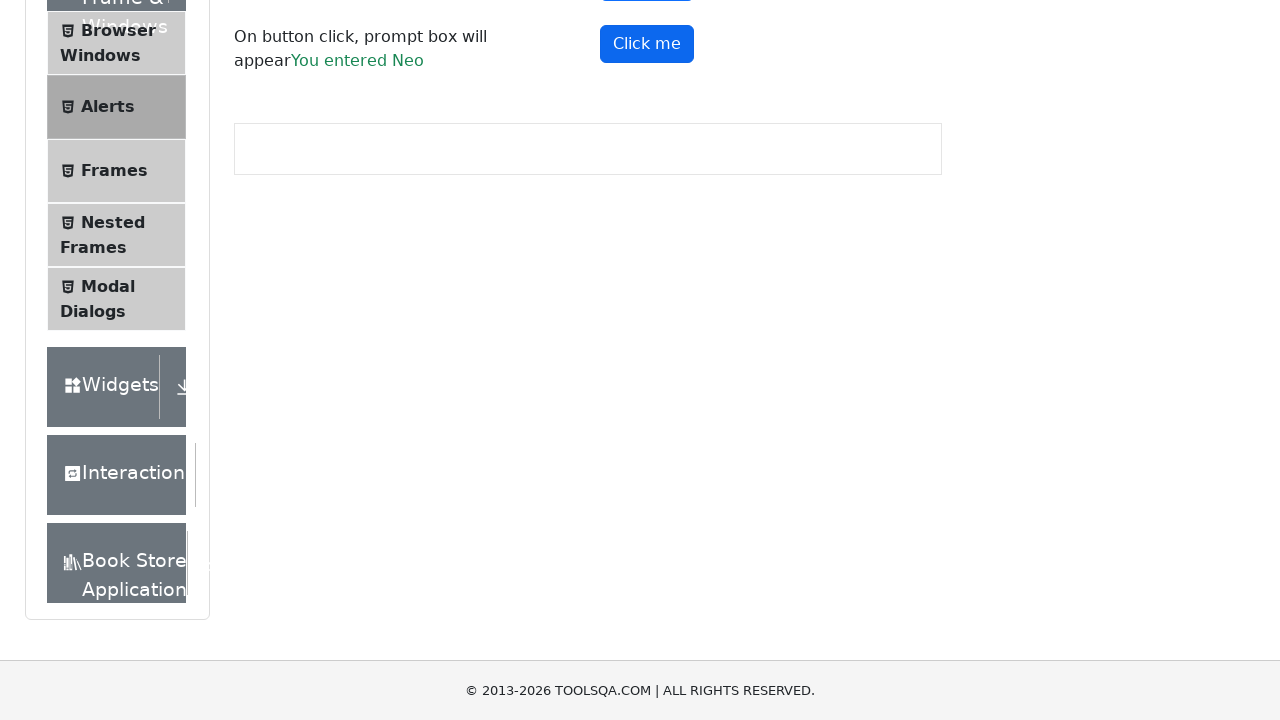

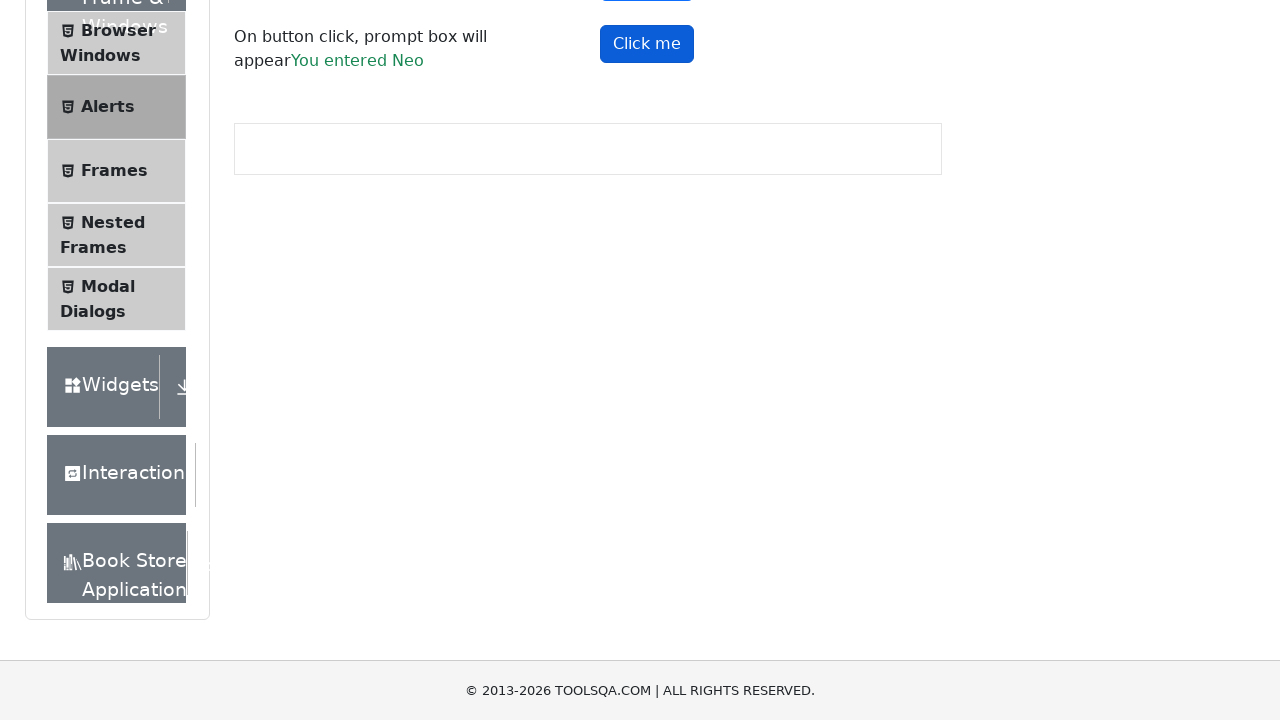